Fills out a shipping/booking form with sender and recipient information including names, addresses, mobile numbers, distance, and weight, then clicks the calculate button to get shipping cost.

Starting URL: https://booking-website-v9ke.vercel.app/

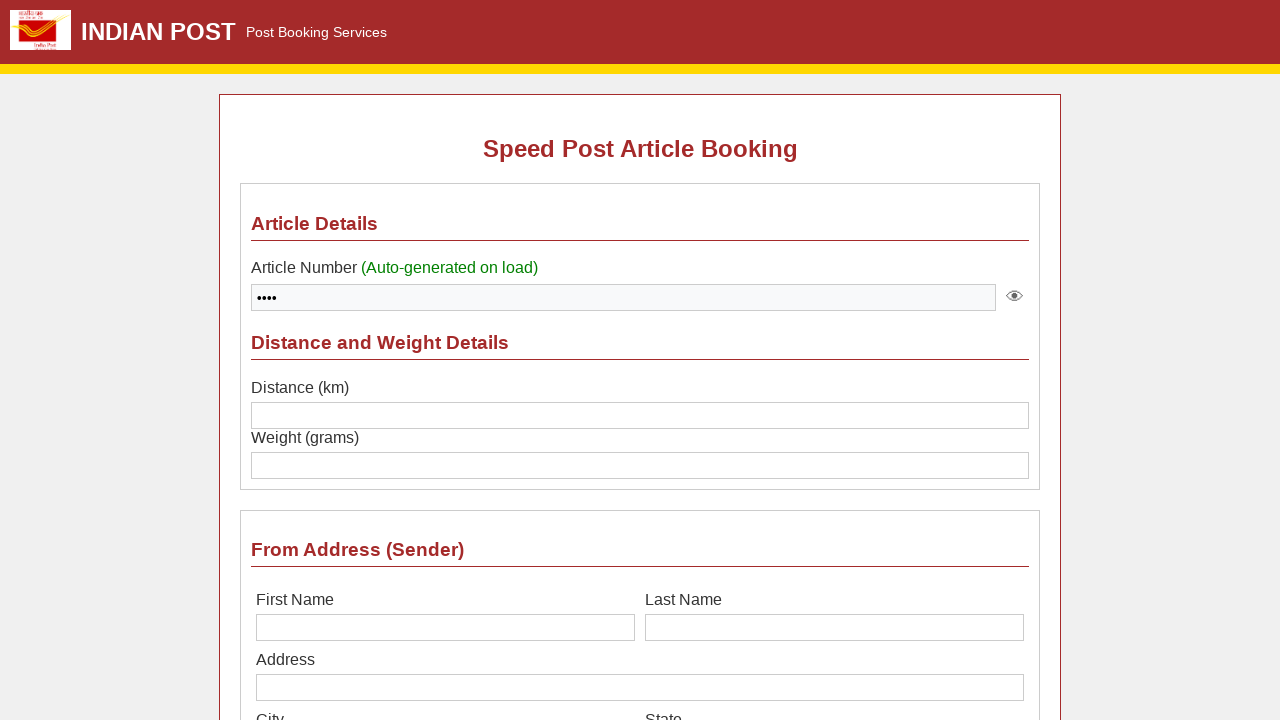

Waited for shipping form to load
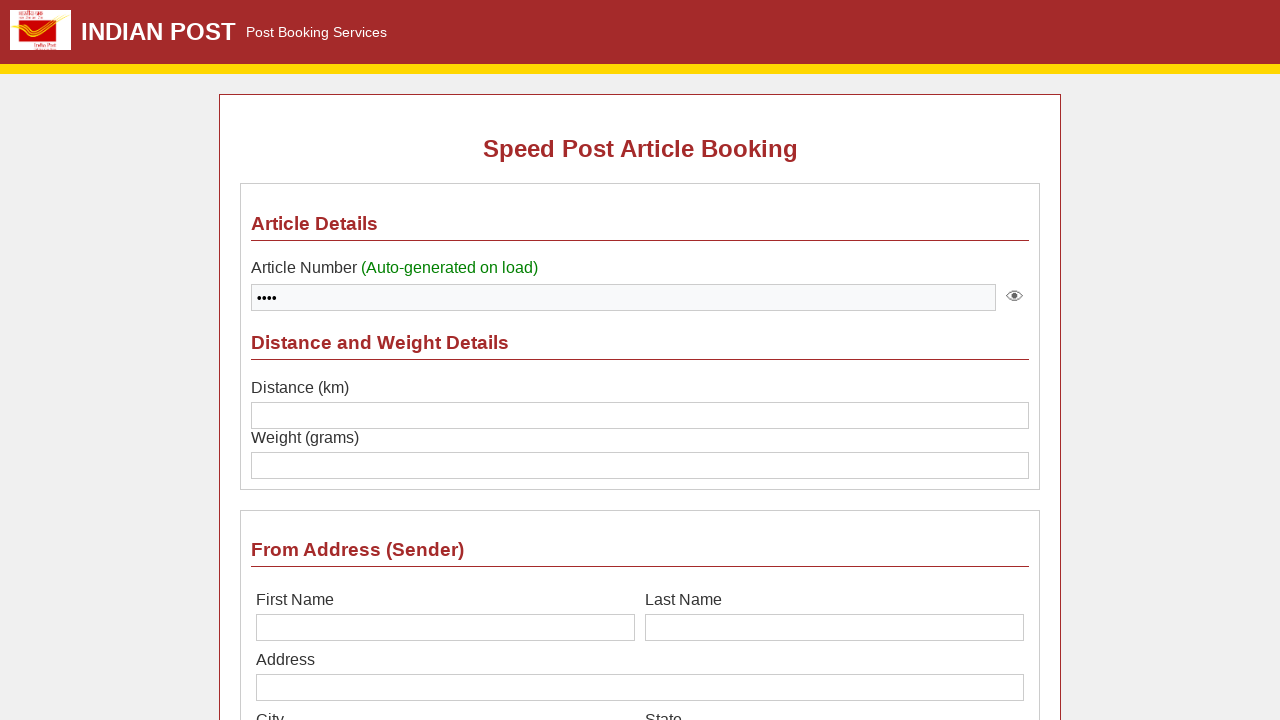

Filled sender first name with 'Rajesh' on #sender-first
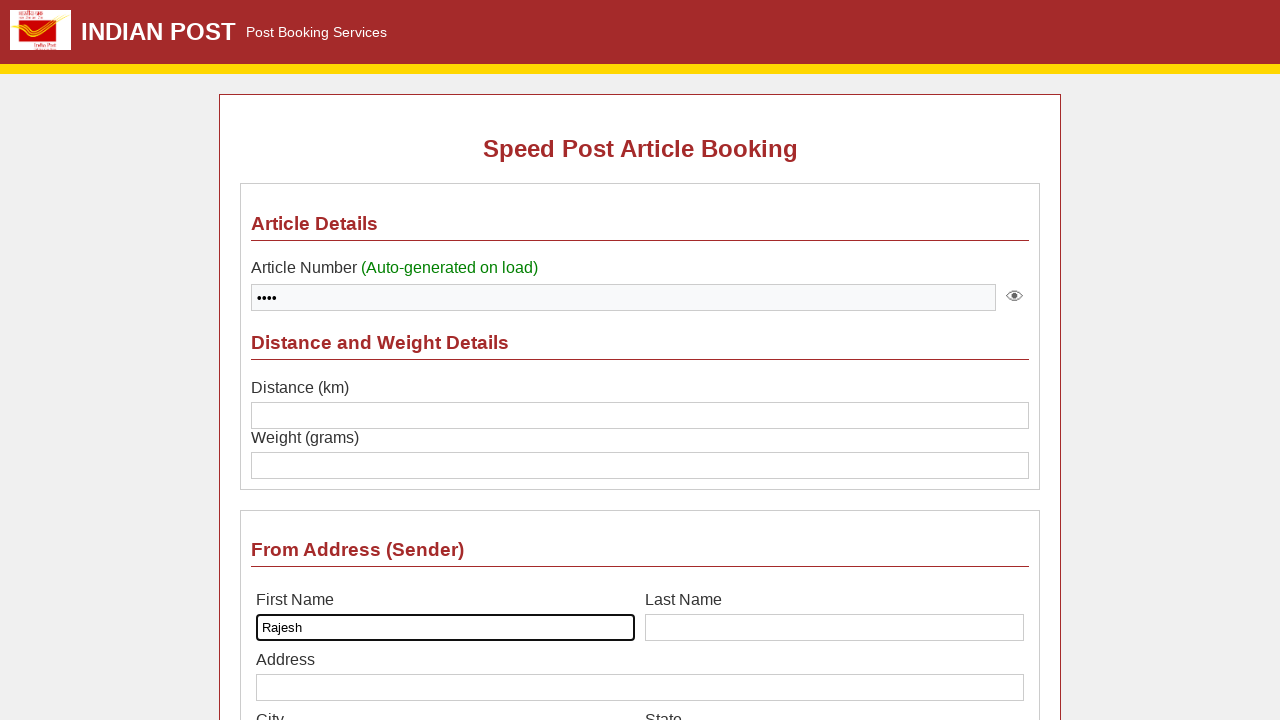

Filled sender last name with 'Kumar' on #sender-last
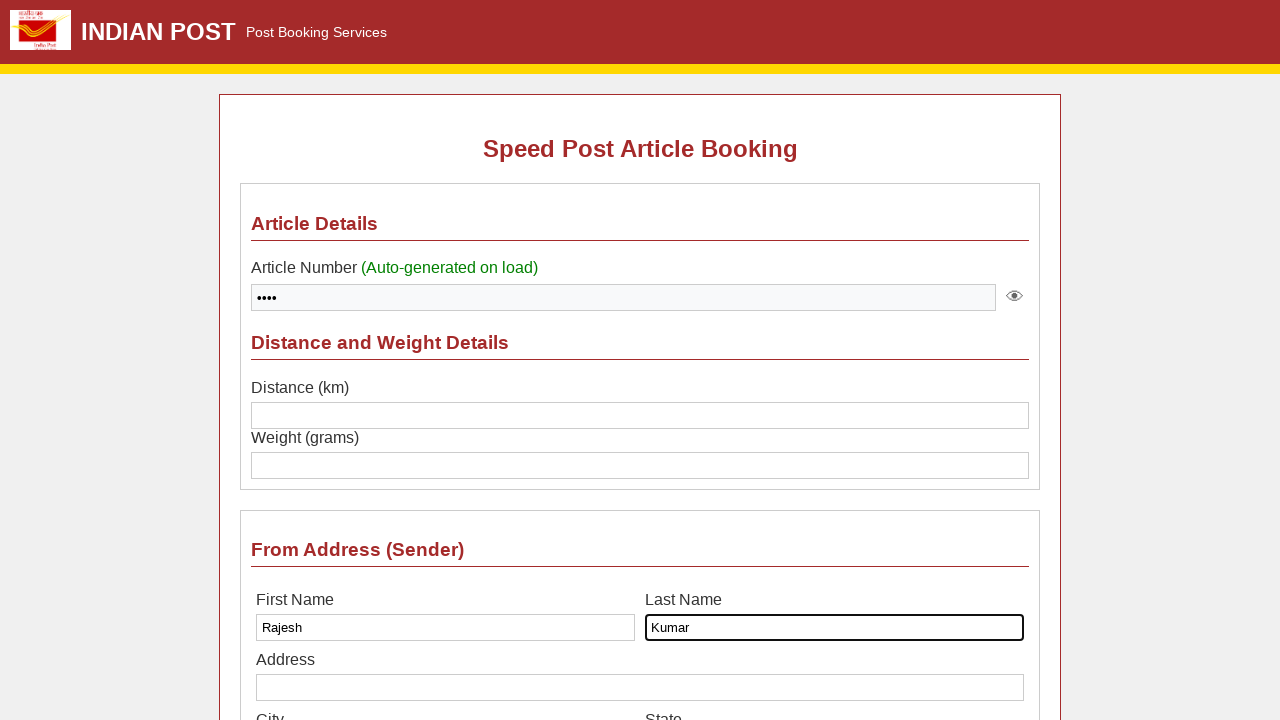

Filled sender address with '42 MG Road, Koramangala' on #sender-addr1
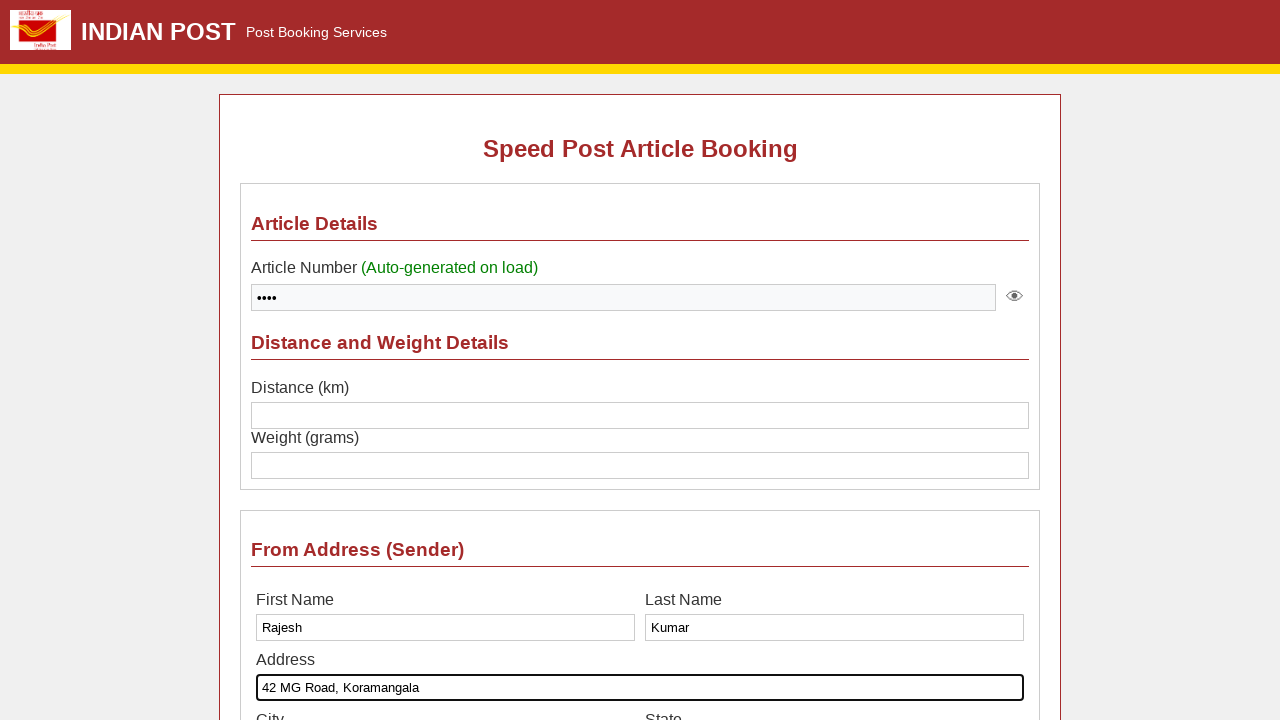

Filled sender city with 'Bangalore' on #sender-city
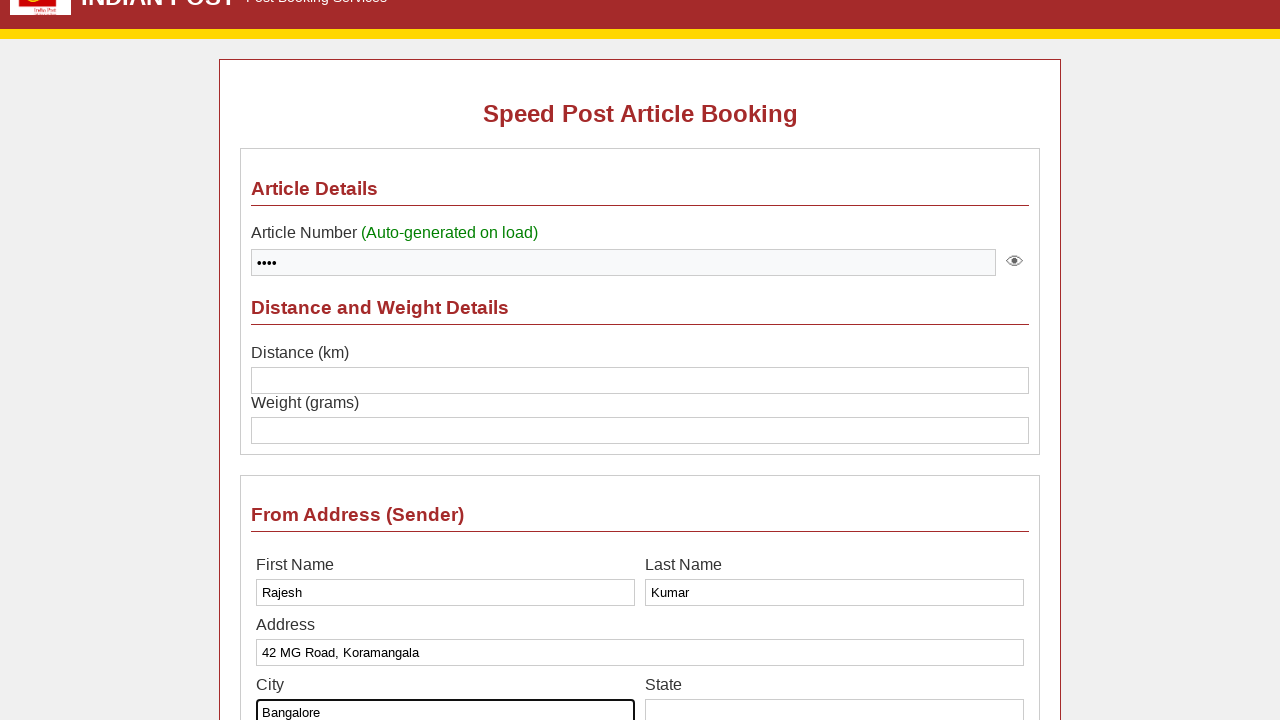

Filled sender state with 'Karnataka' on #sender-state
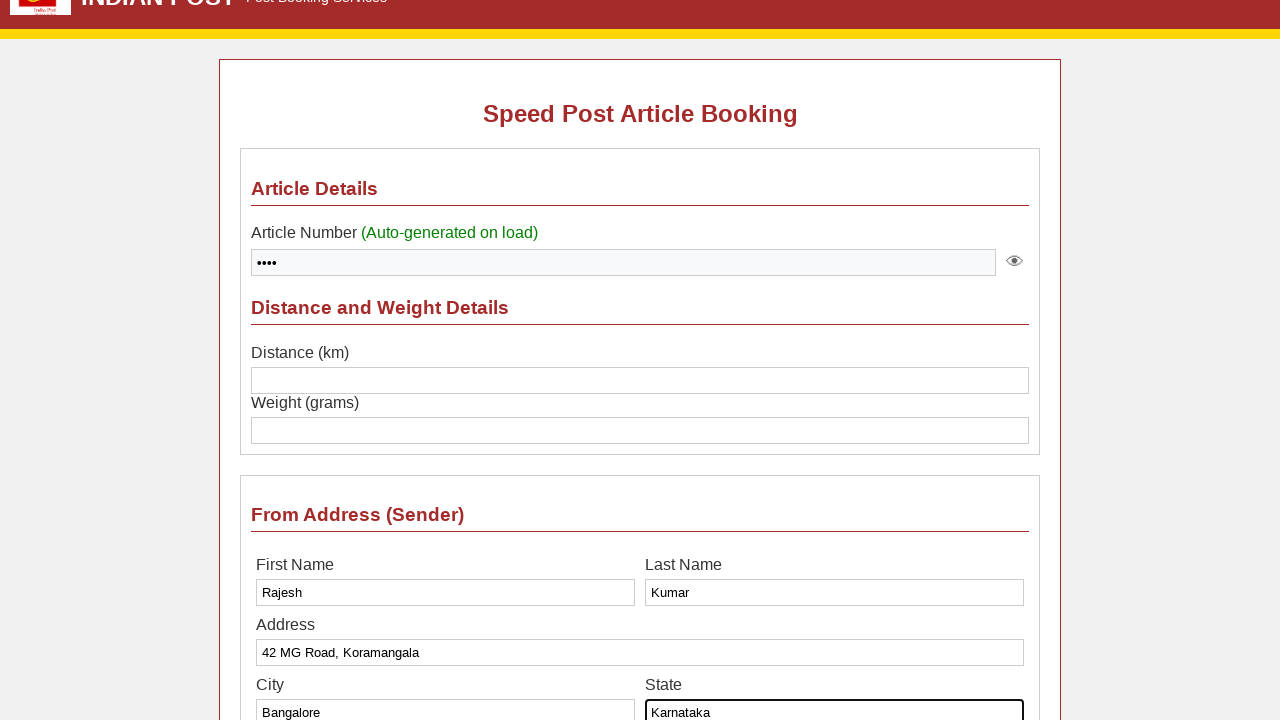

Filled sender postal code with '560034' on #sender-pin
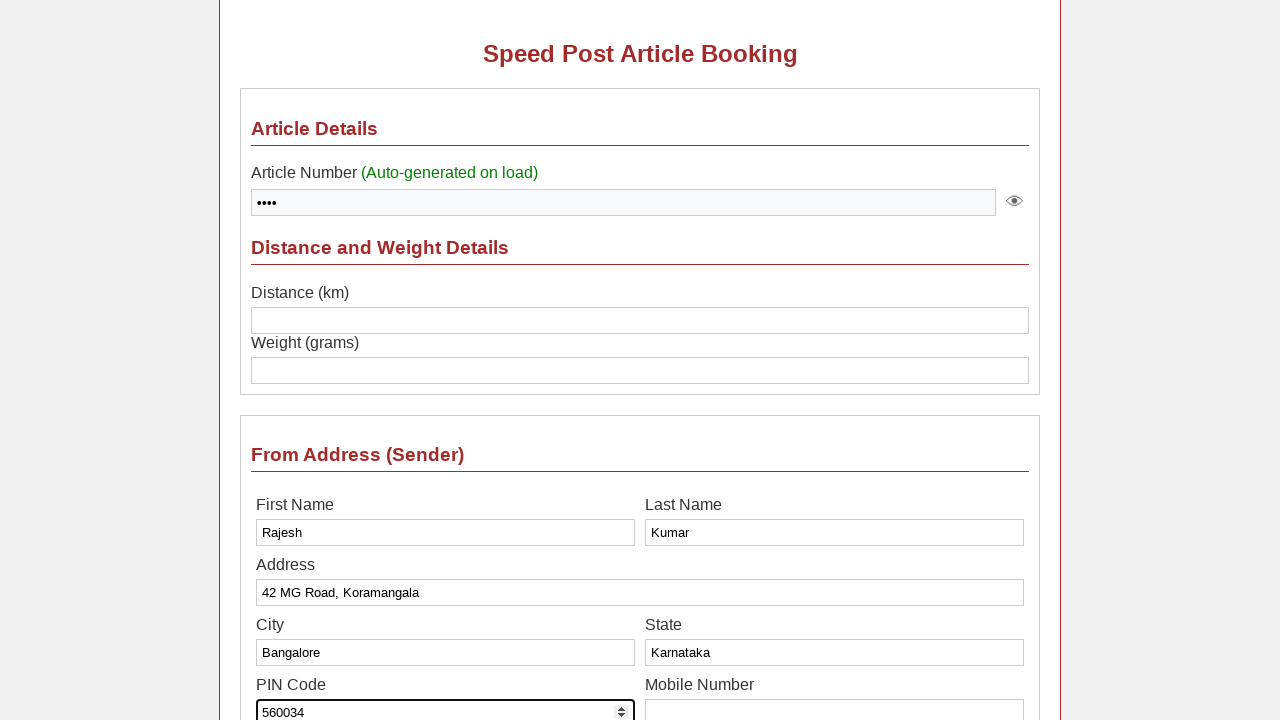

Filled sender mobile number with '9876543210' on #sender-mobile
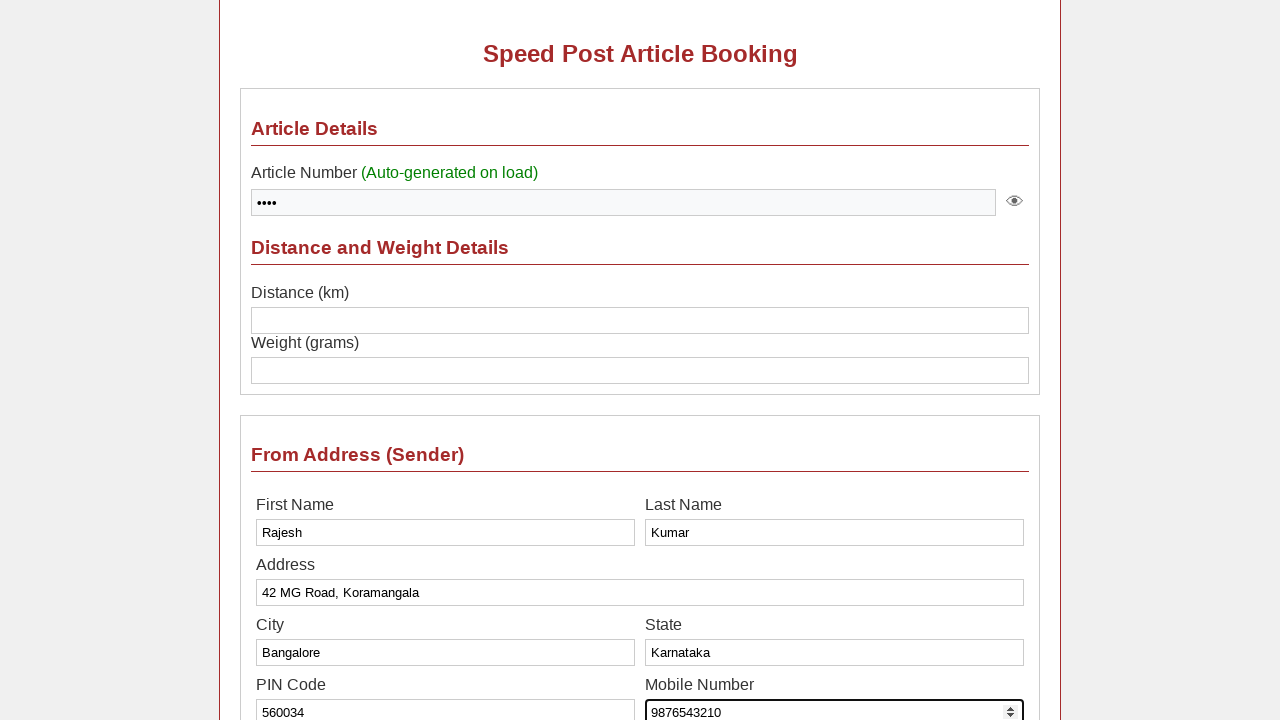

Filled recipient first name with 'Priya' on #recipient-first
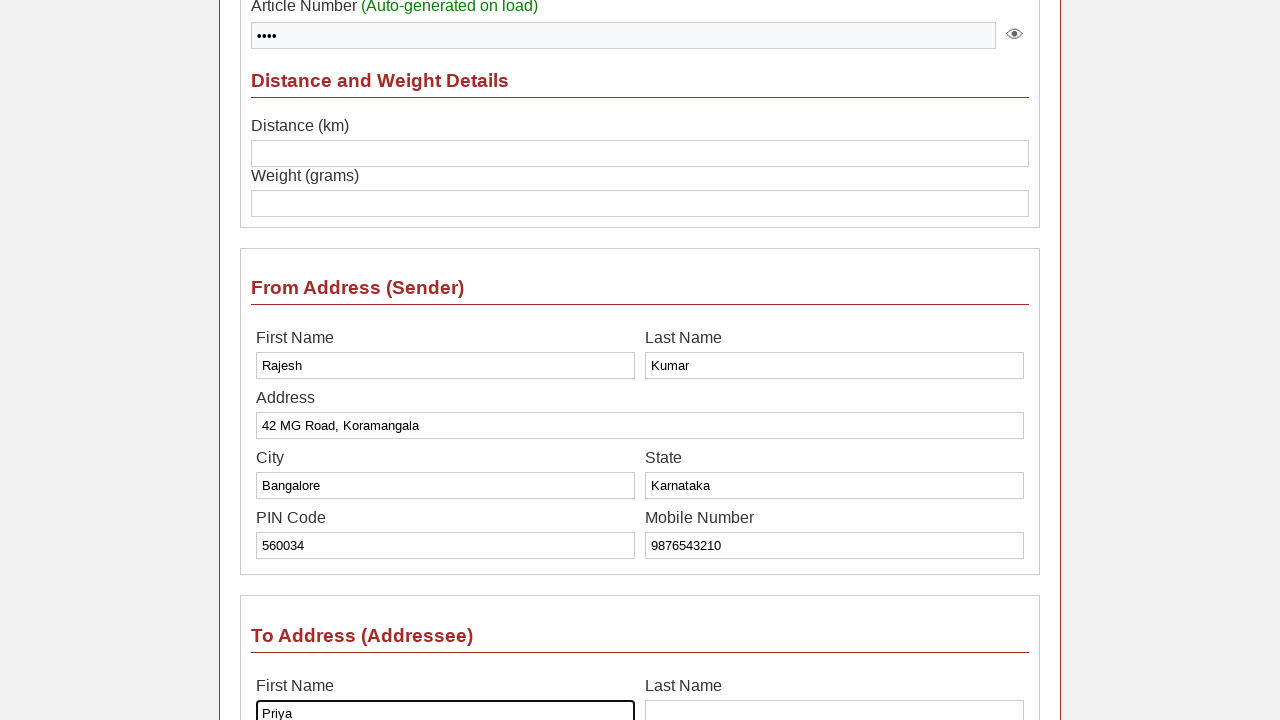

Filled recipient last name with 'Sharma' on #recipient-last
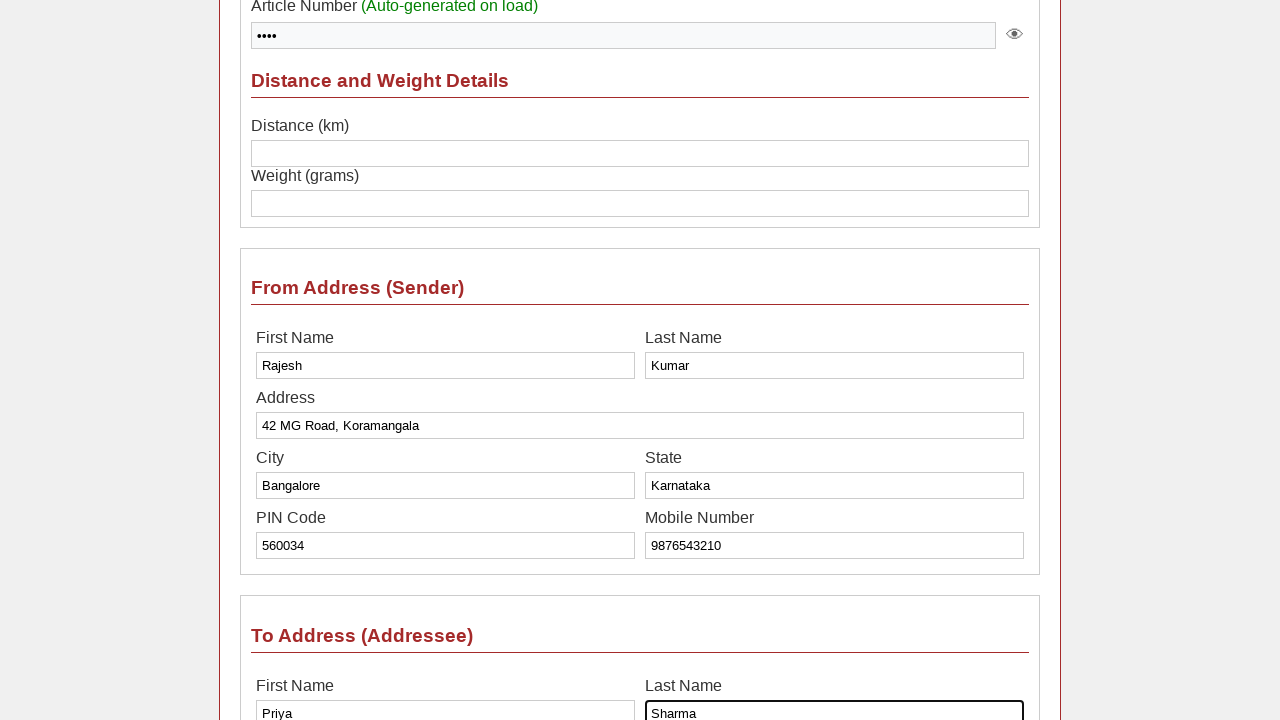

Filled recipient address with '15 Park Street' on #recipient-addr1
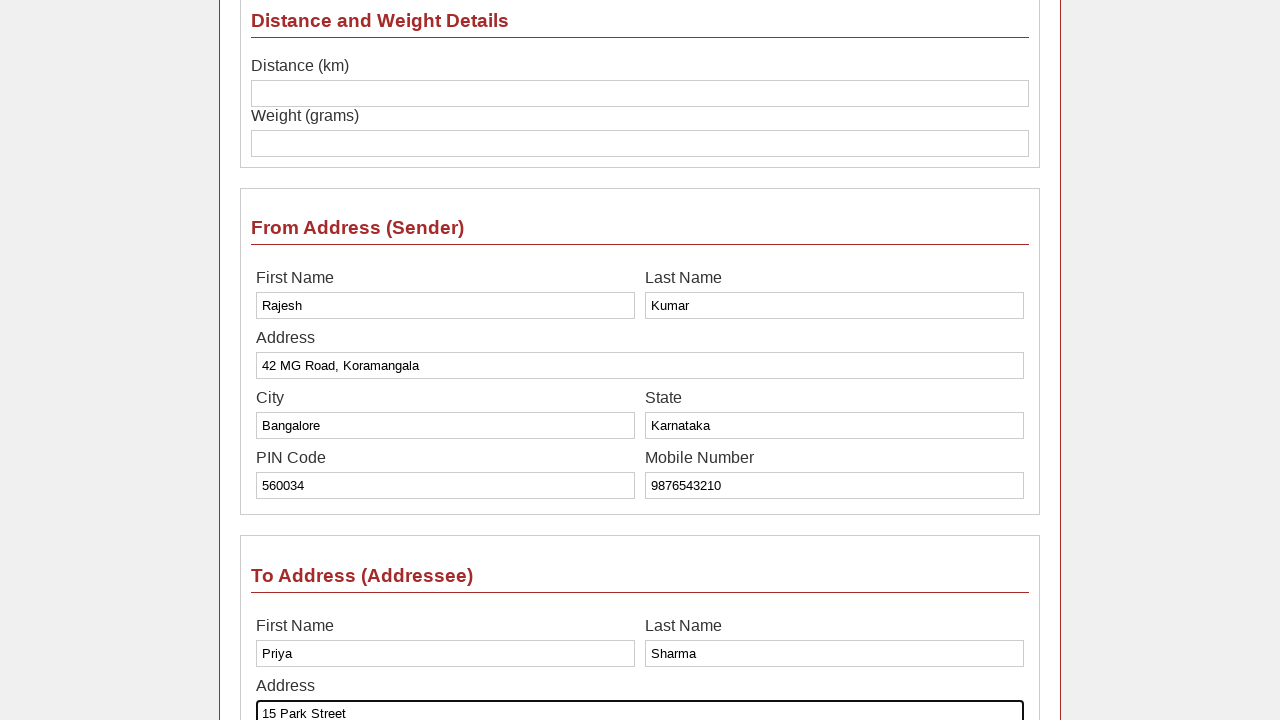

Filled recipient city with 'Kolkata' on #recipient-city
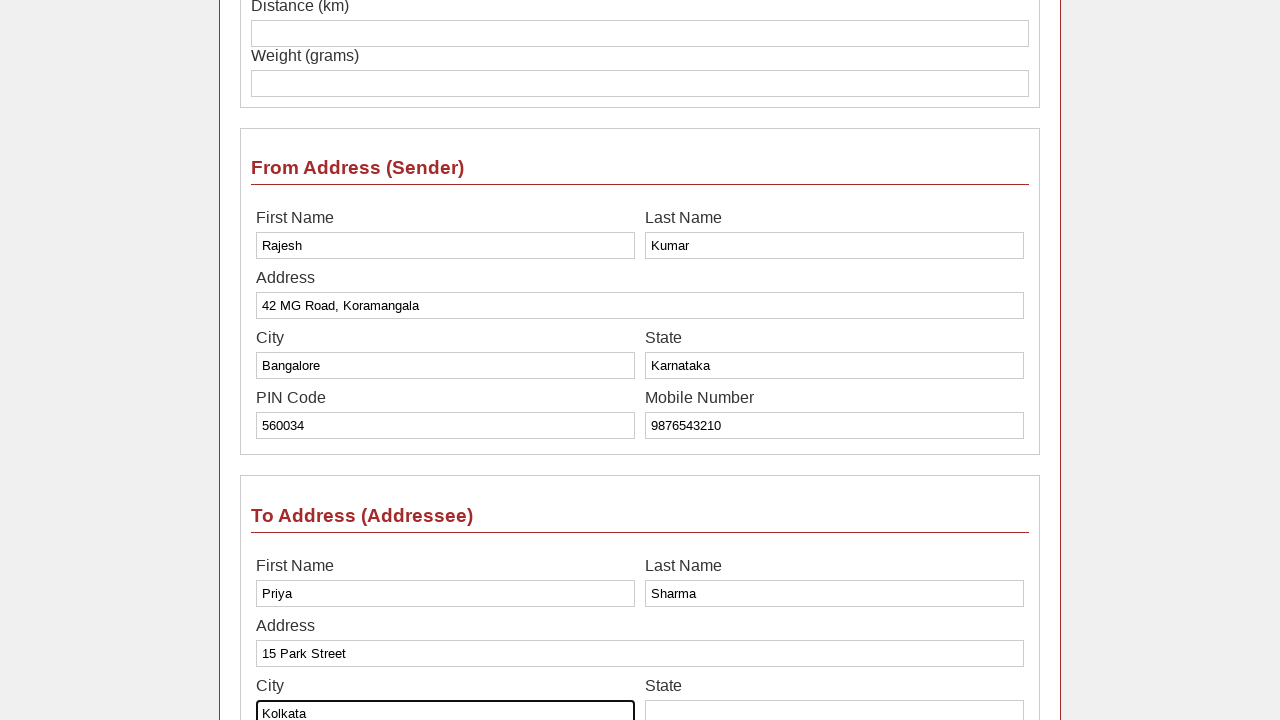

Filled recipient state with 'West Bengal' on #recipient-state
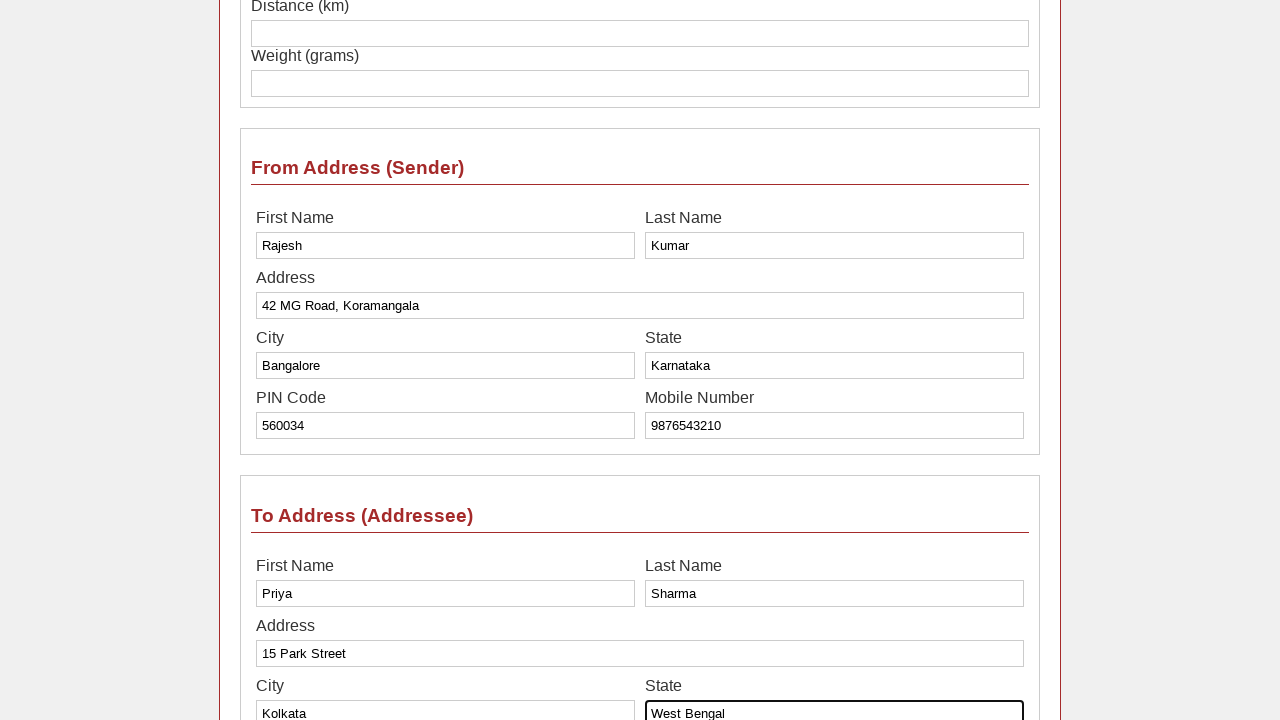

Filled recipient postal code with '700016' on #recipient-pin
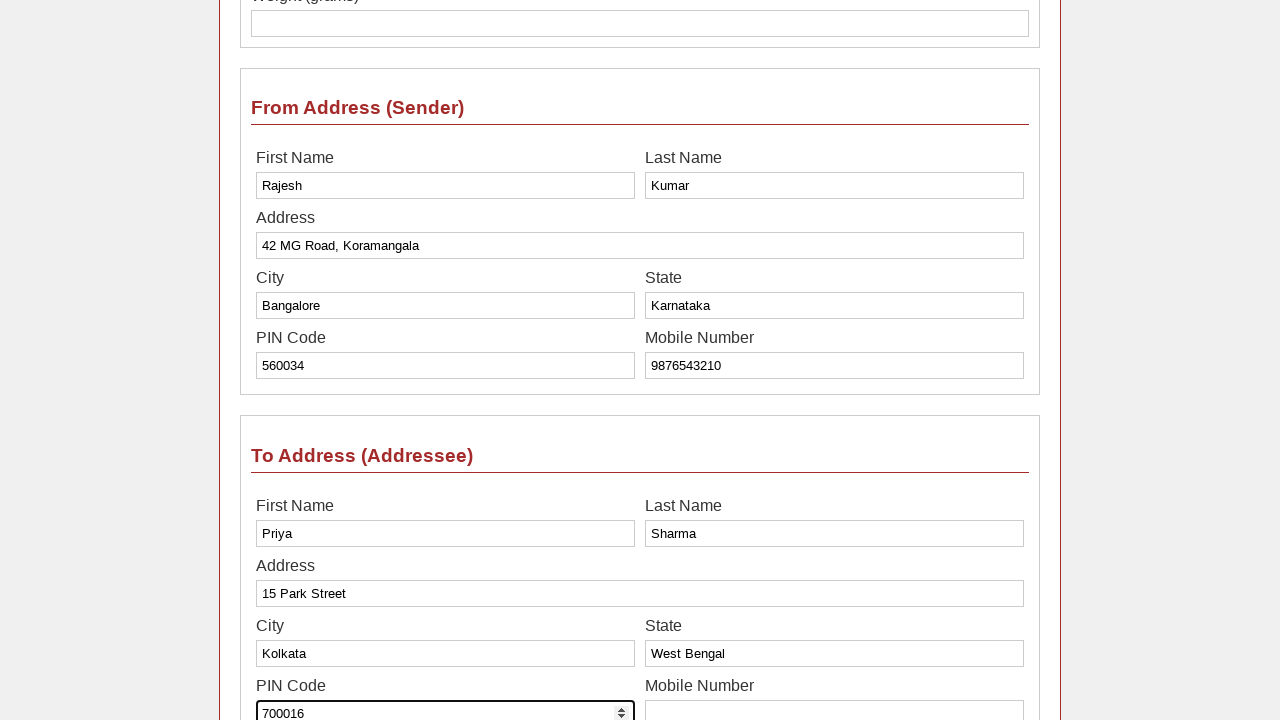

Filled recipient mobile number with '8765432109' on #recipient-mobile
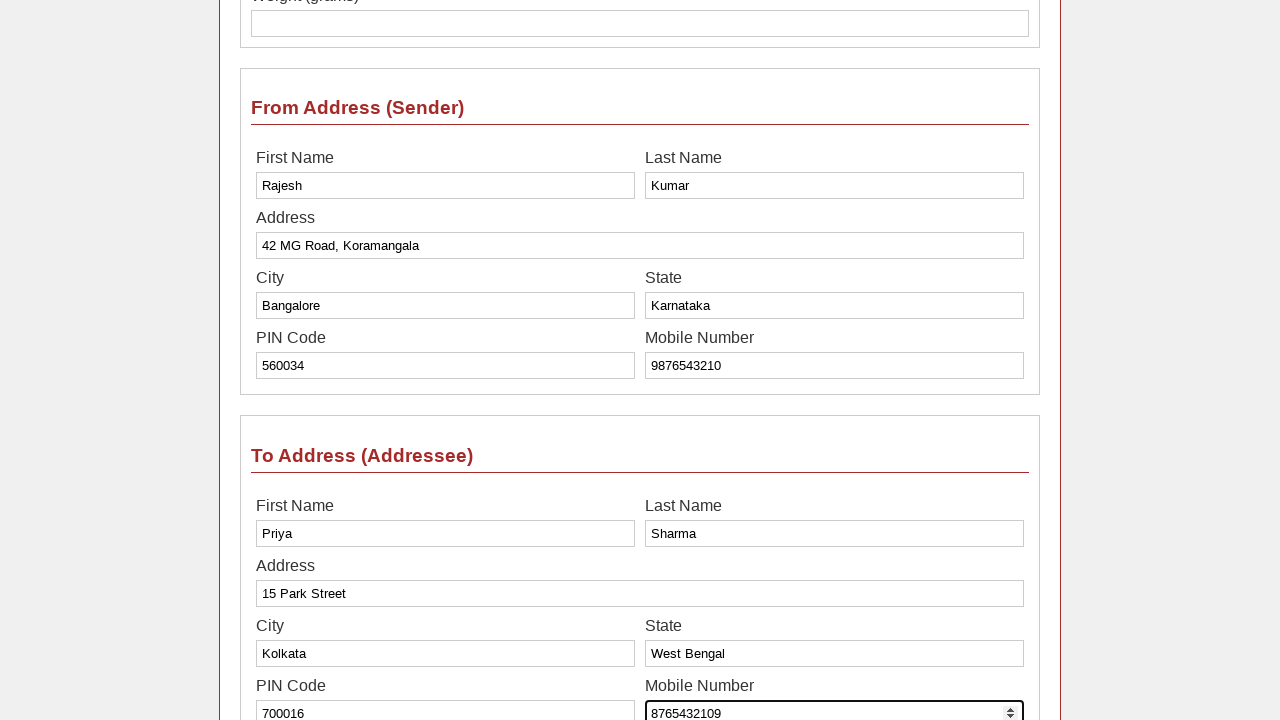

Filled distance field with '1850' km on #distance-input
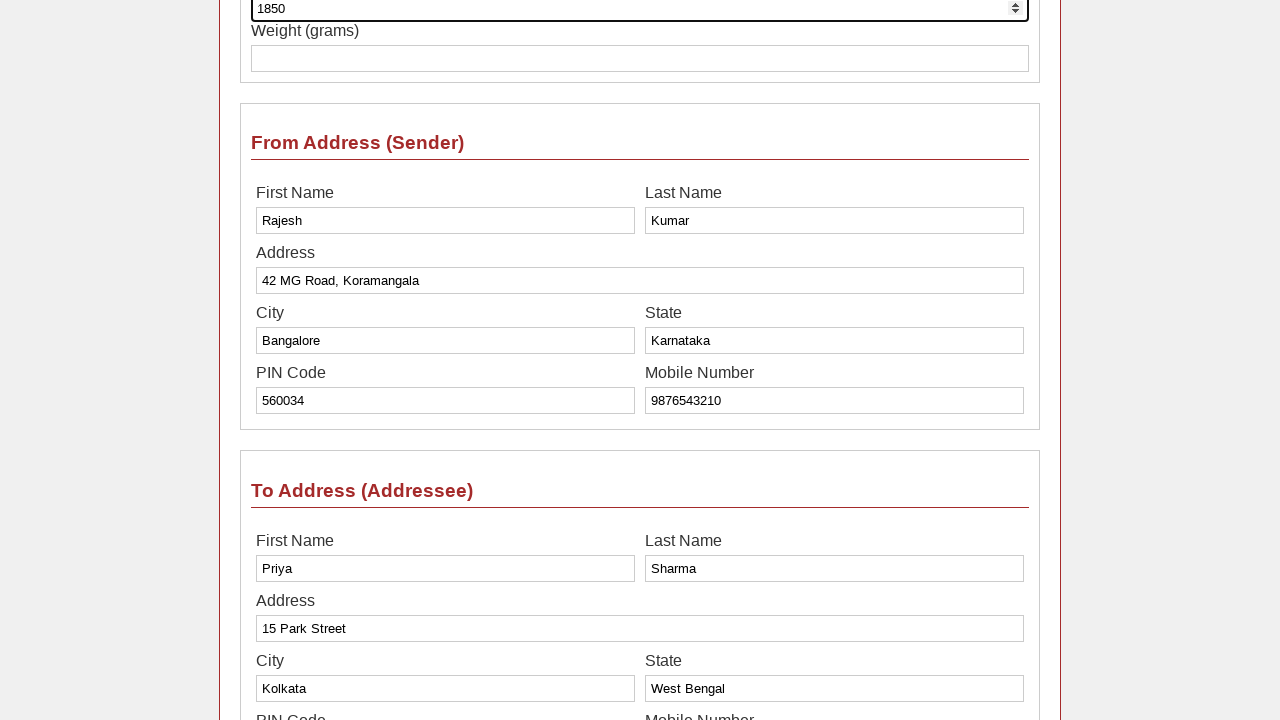

Filled weight field with '450' grams on #weight
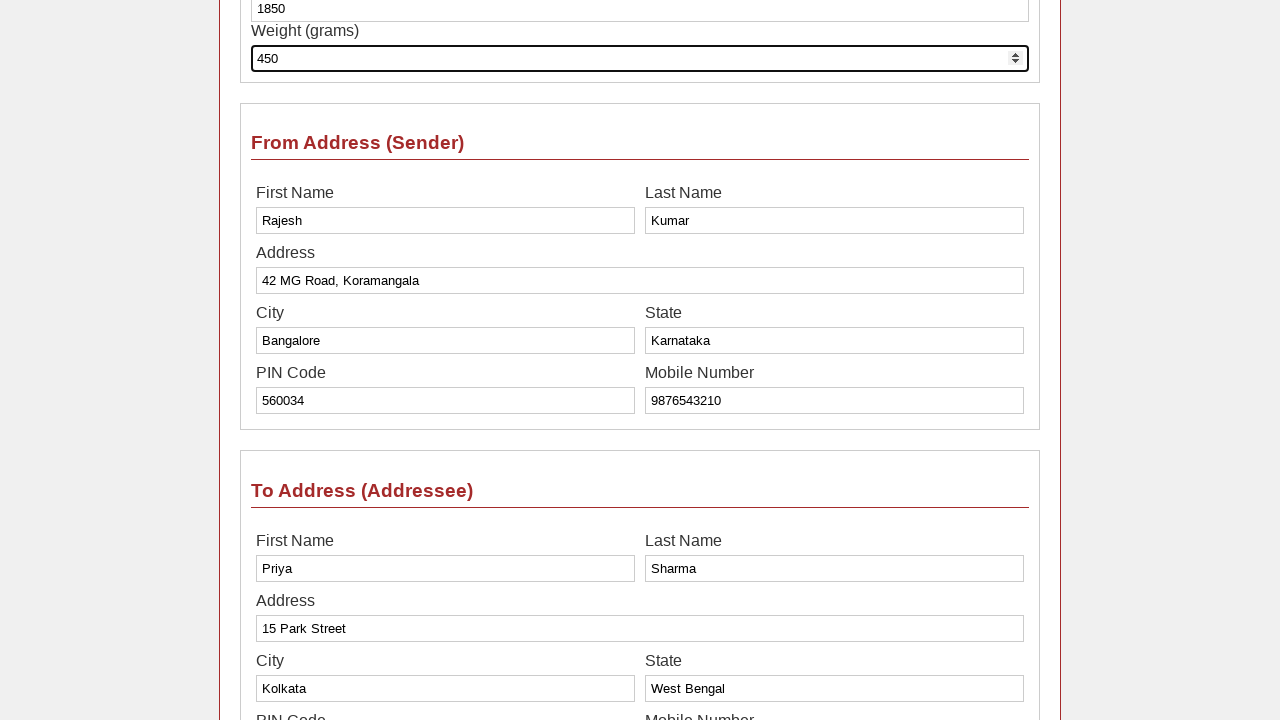

Clicked calculate button to compute shipping cost at (600, 620) on #calculate-btn
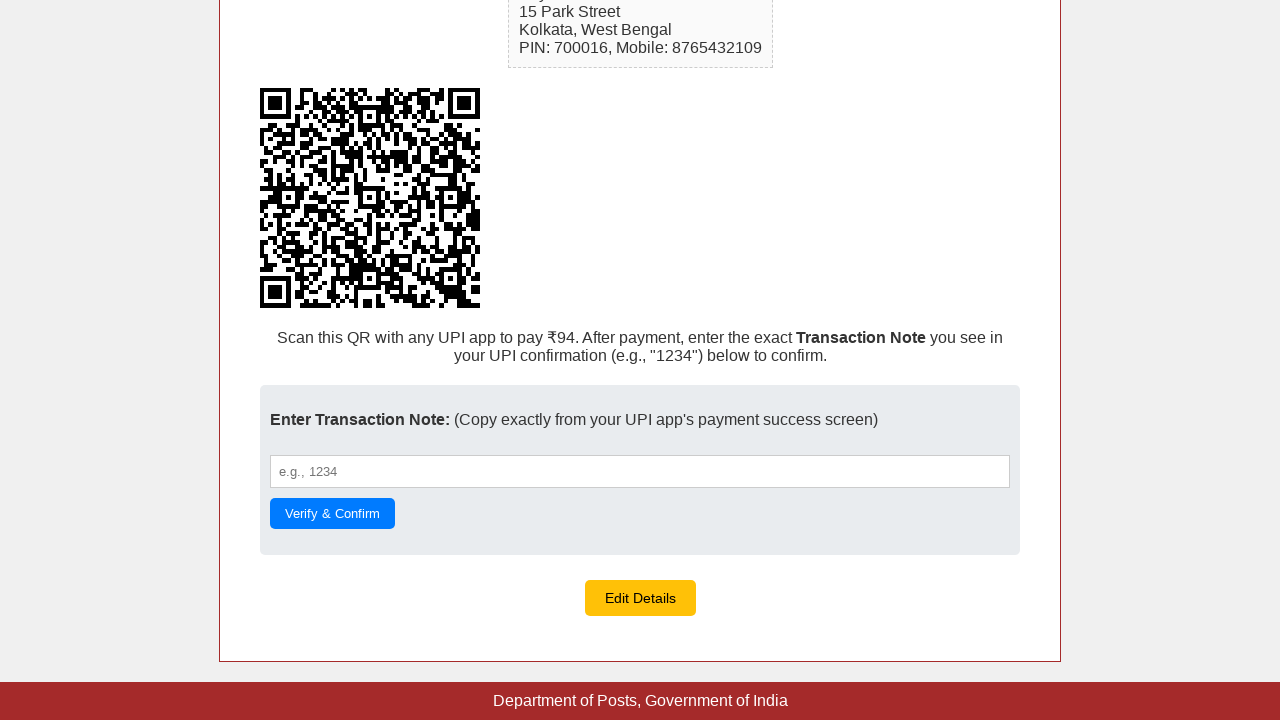

Waited 3 seconds for shipping cost calculation to complete
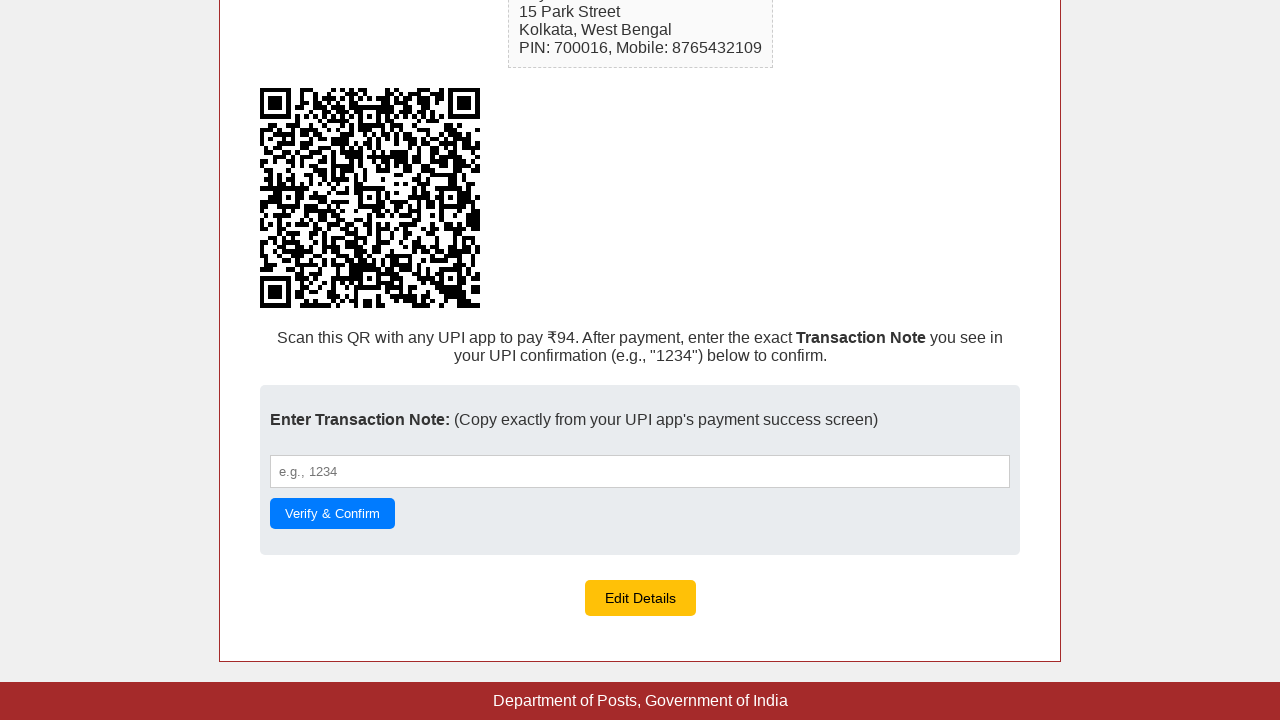

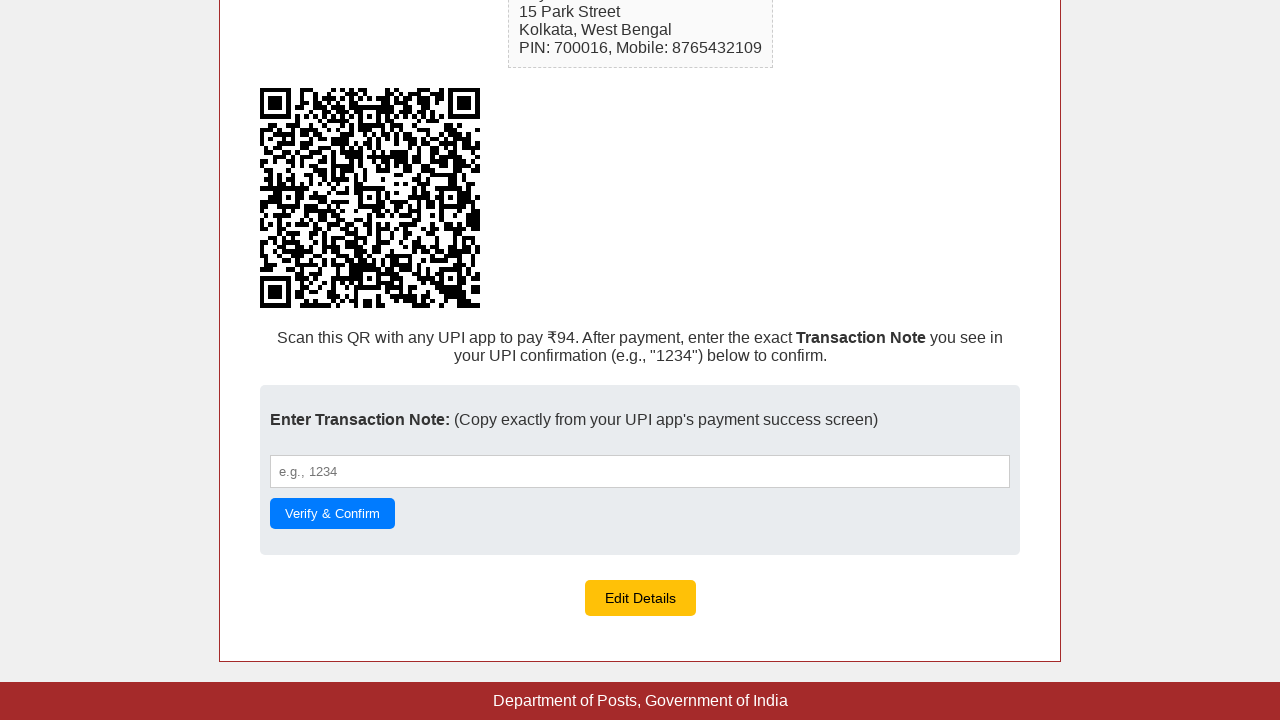